Checks if the table contains an employee with a specific username

Starting URL: http://automationbykrishna.com/

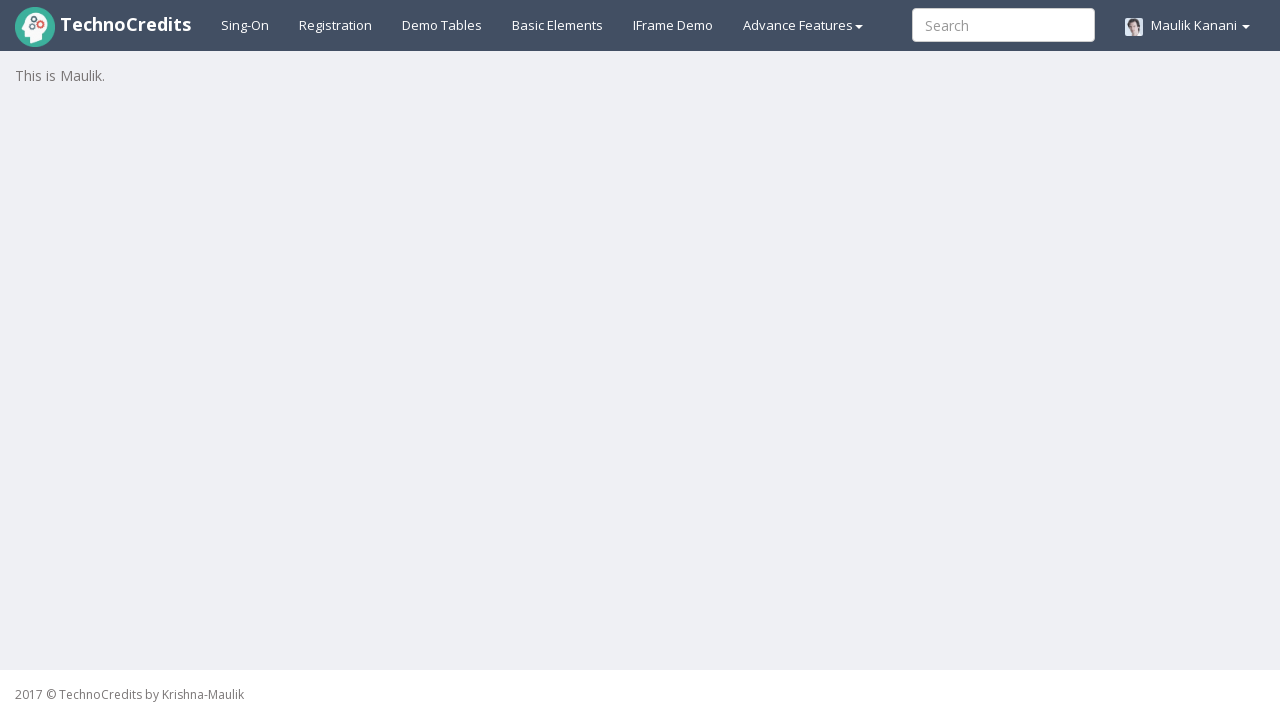

Clicked on demo table link at (442, 25) on xpath=//a[@id='demotable']
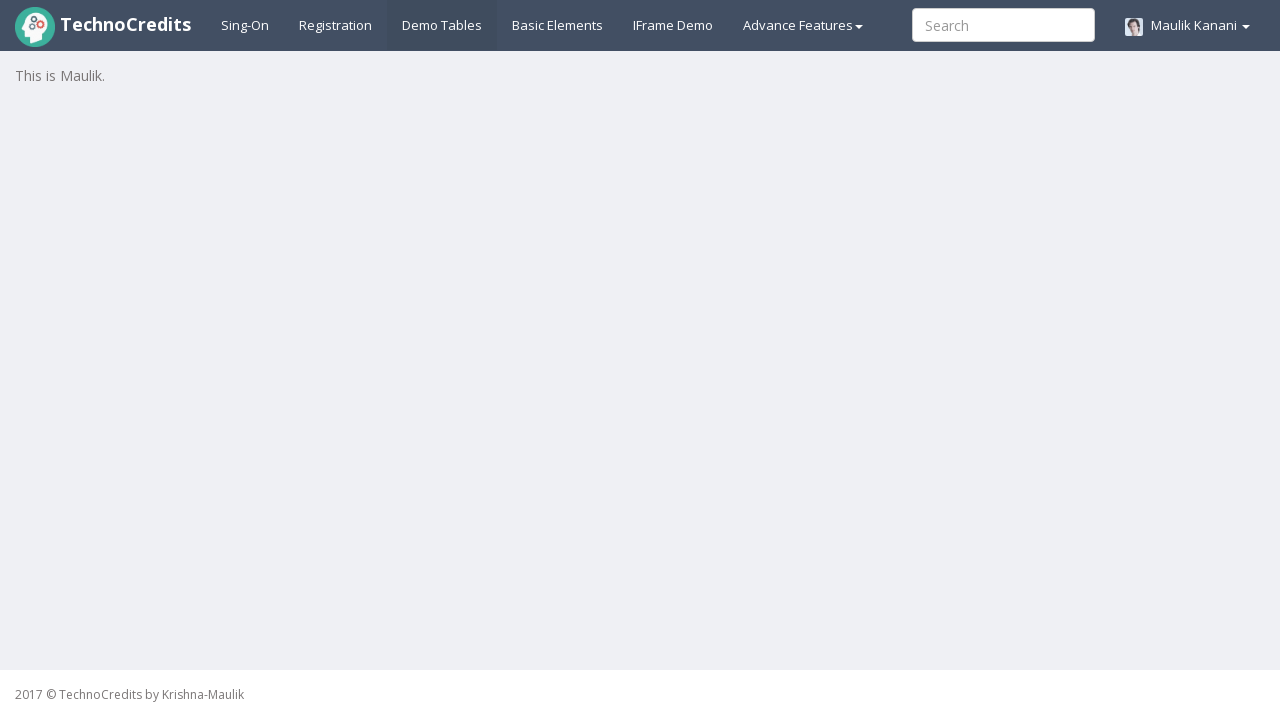

Table with id 'table1' loaded
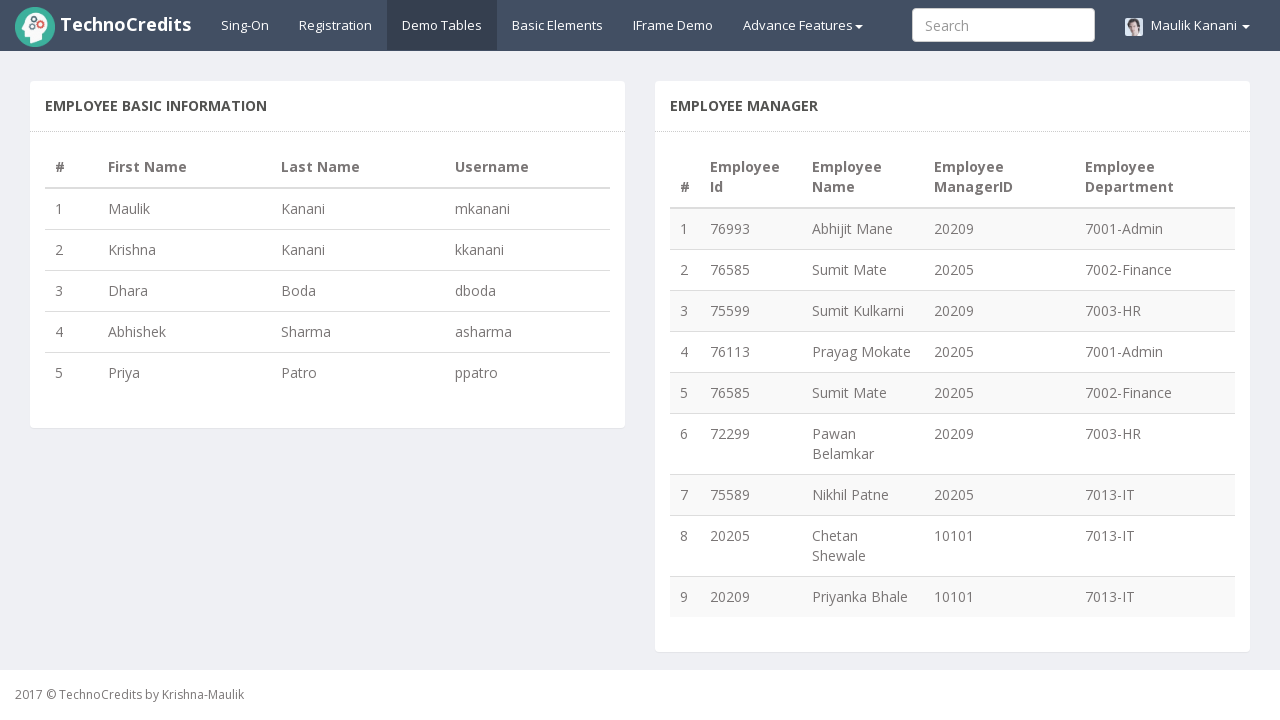

Located cells containing username 'kkanani' in table
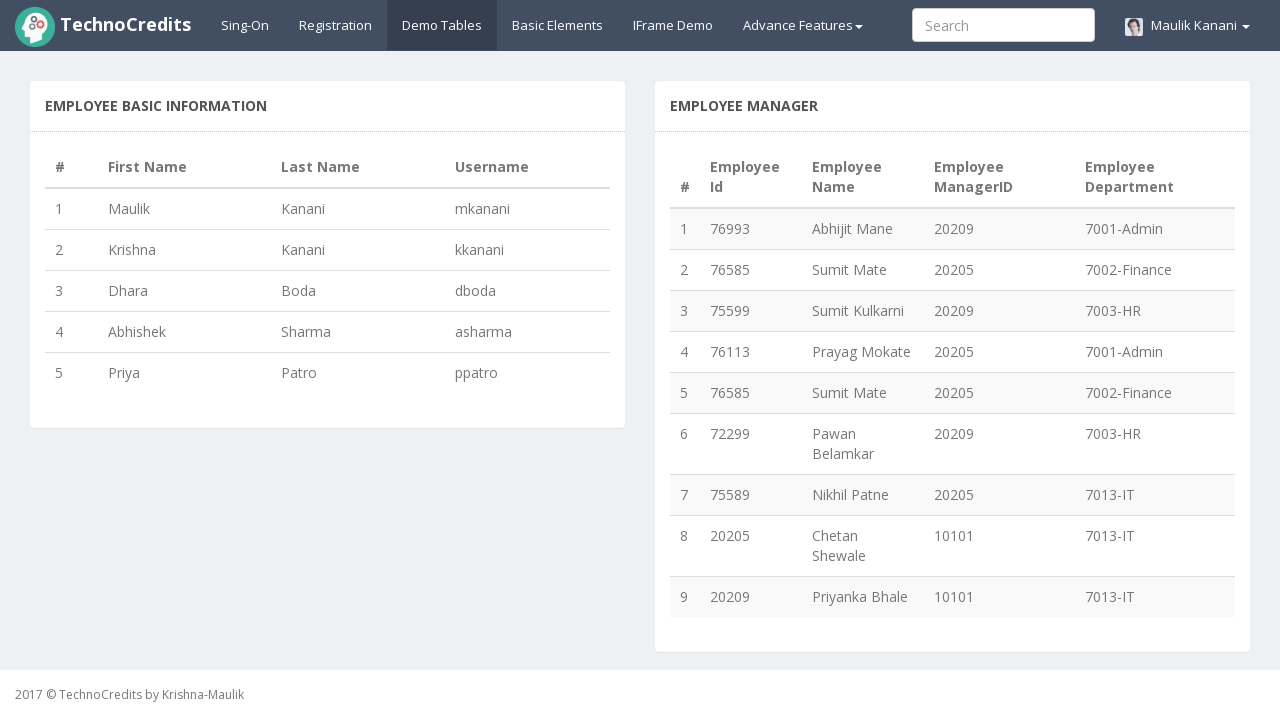

Verified that username 'kkanani' exists exactly once in the table
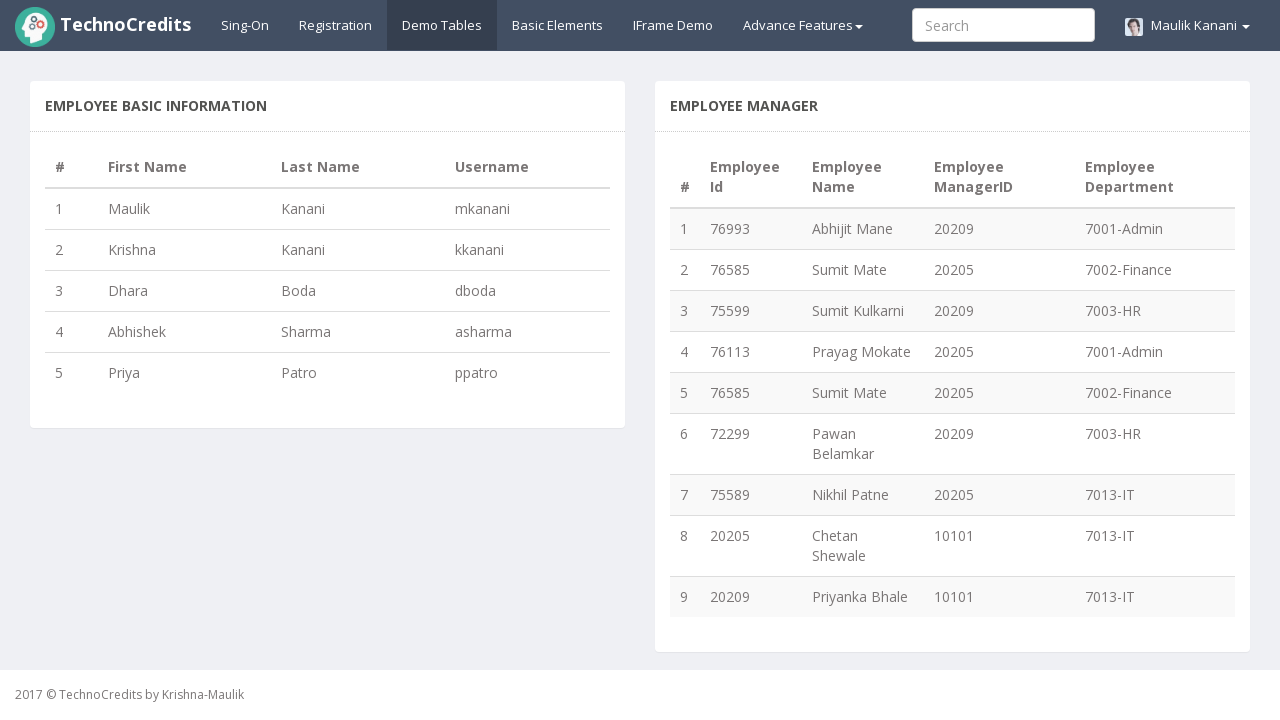

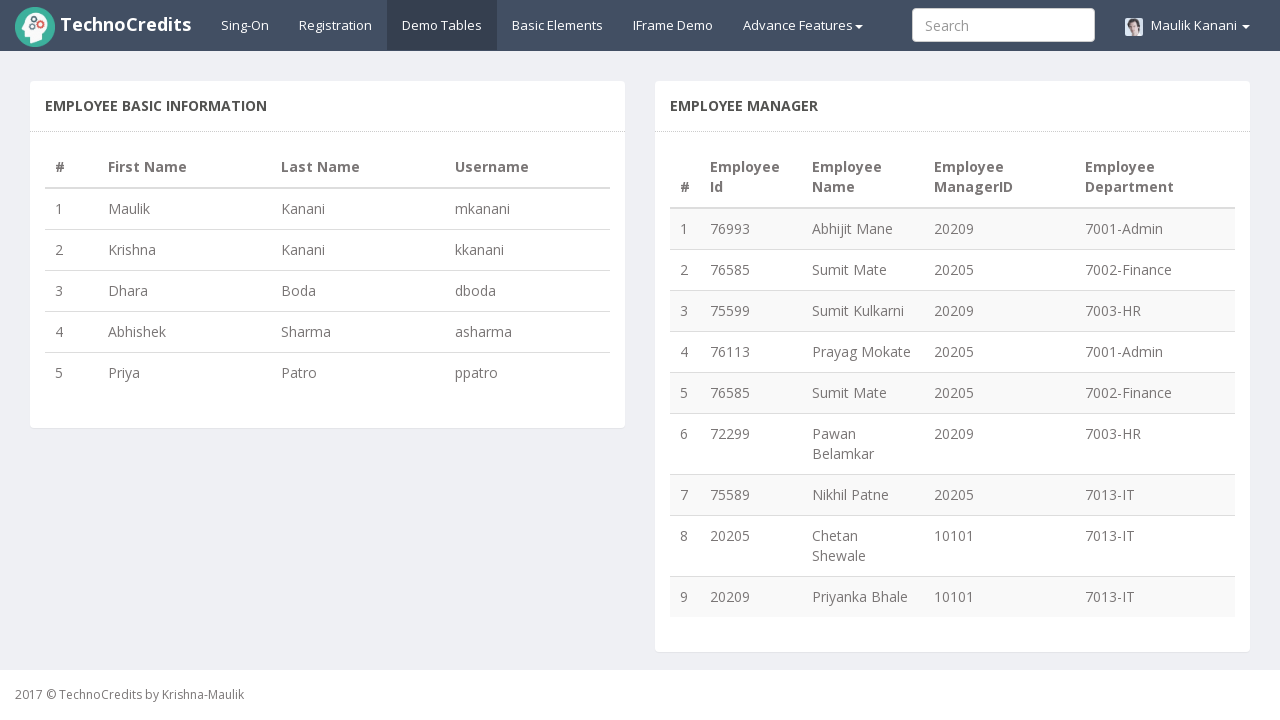